Tests dynamic controls by clicking Remove button to hide a checkbox and verifying "It's gone!" message appears, then clicking Add button and verifying "It's back!" message appears

Starting URL: https://the-internet.herokuapp.com/dynamic_controls

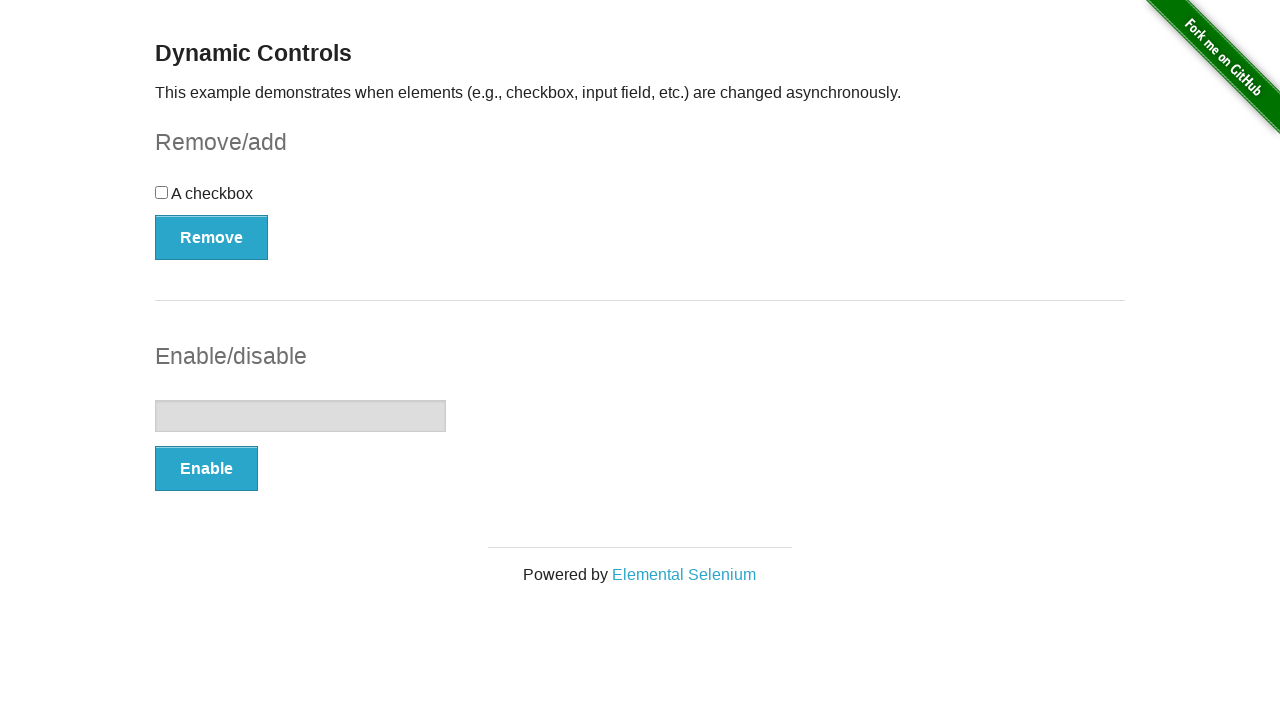

Clicked Remove button to hide checkbox at (212, 237) on xpath=//button[@onclick='swapCheckbox()']
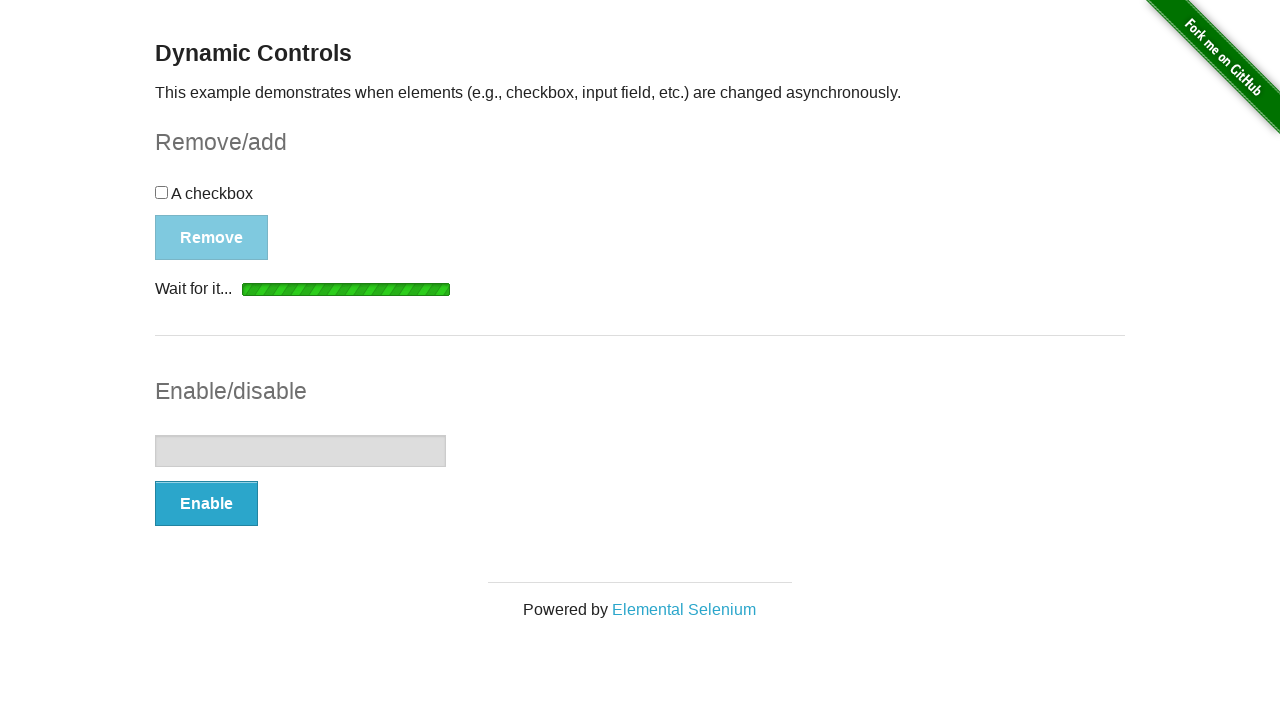

Waited for "It's gone!" message to appear
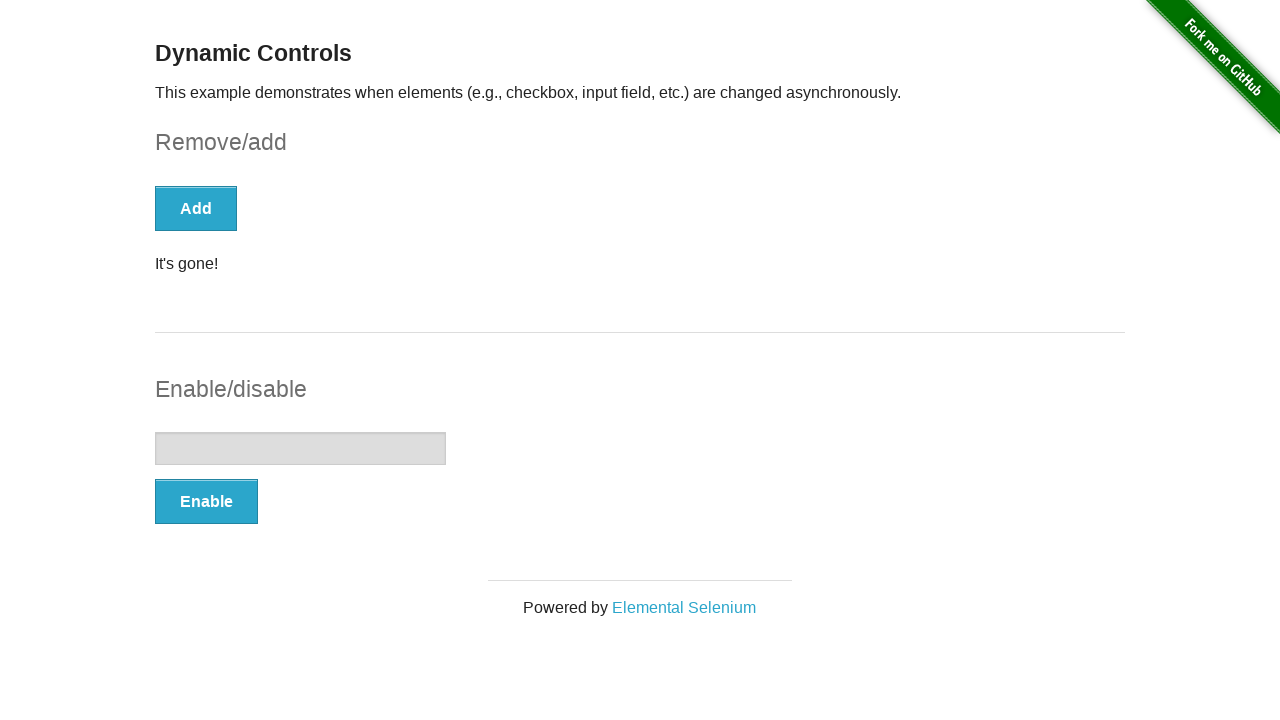

Verified "It's gone!" message is visible
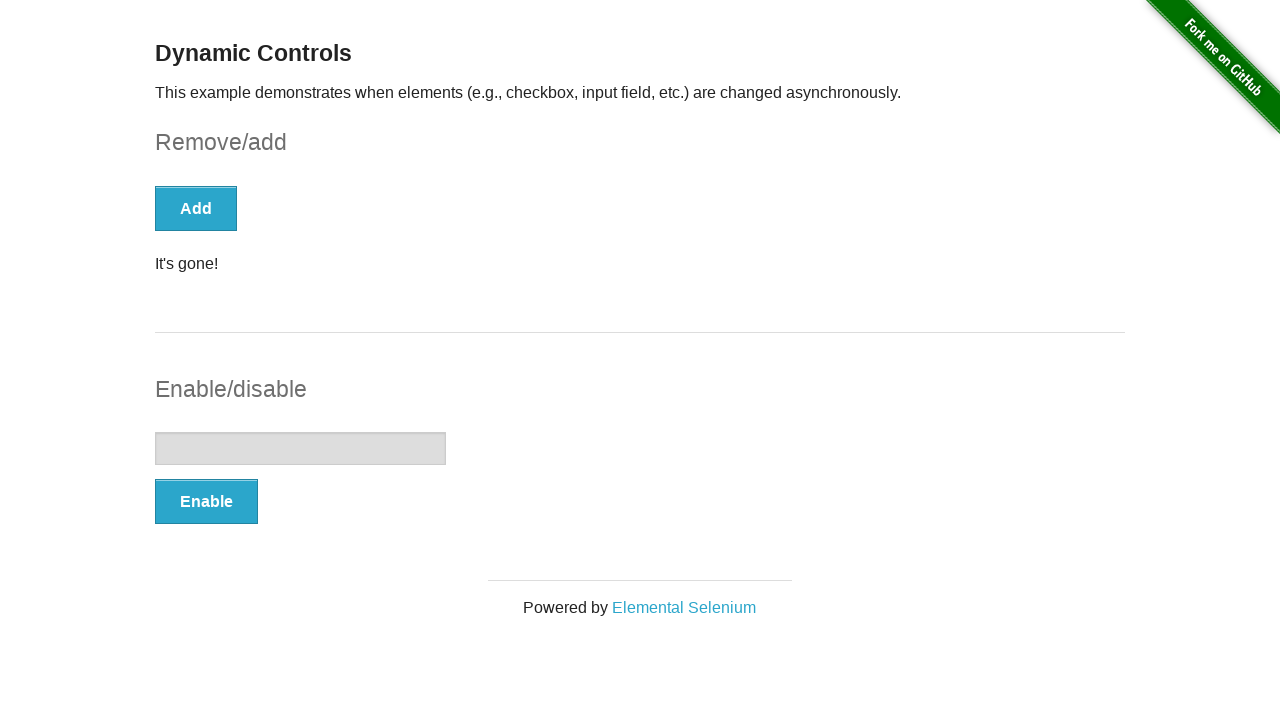

Clicked Add button to restore checkbox at (196, 208) on xpath=//button[text()='Add']
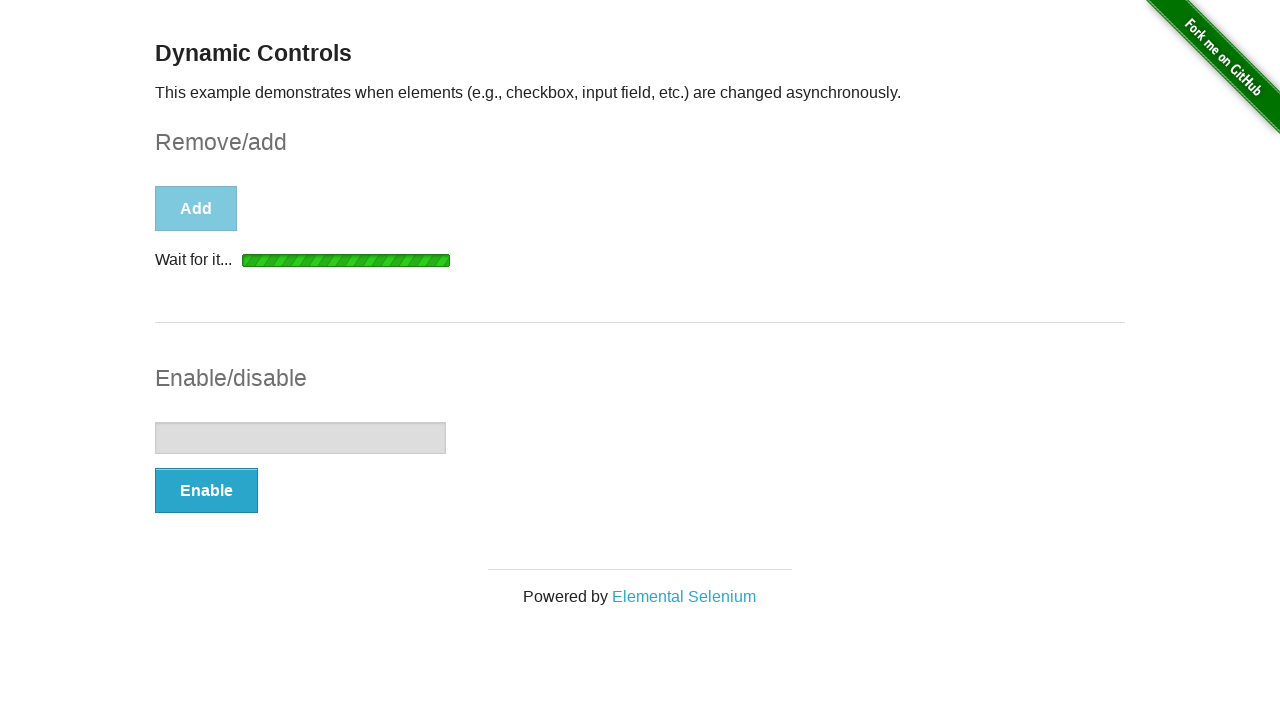

Waited for "It's back!" message to appear
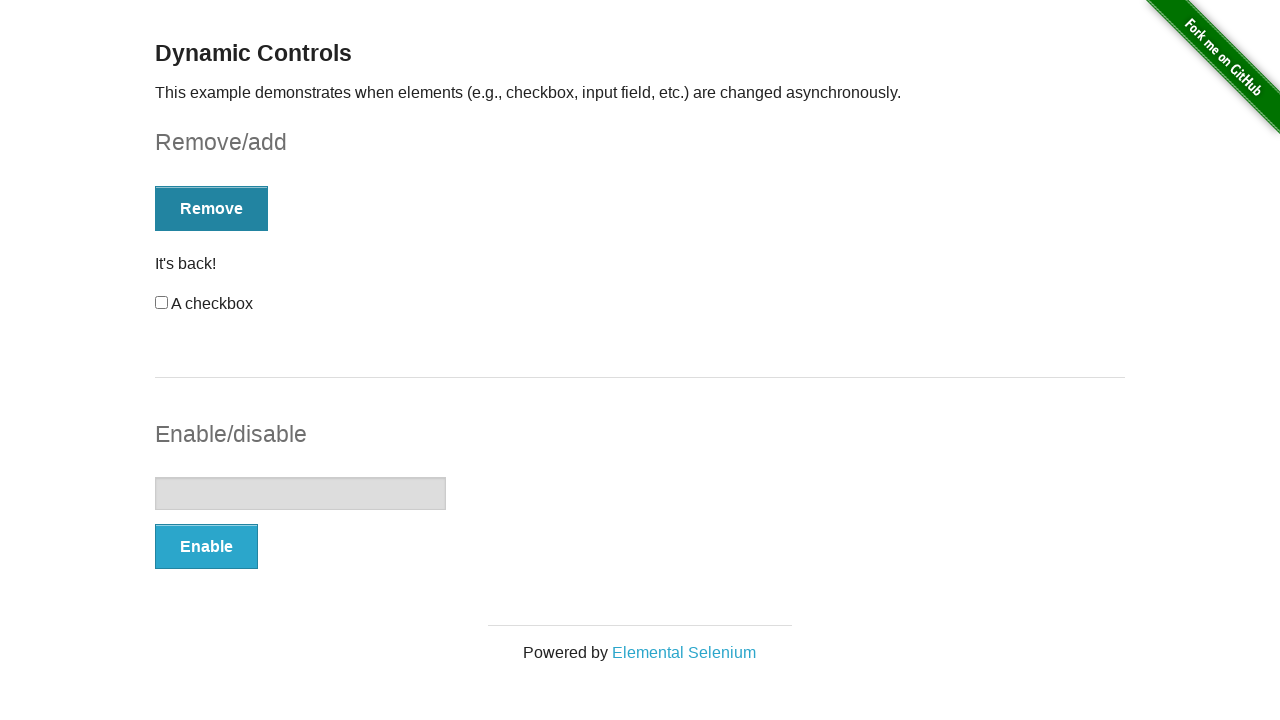

Verified "It's back!" message is visible
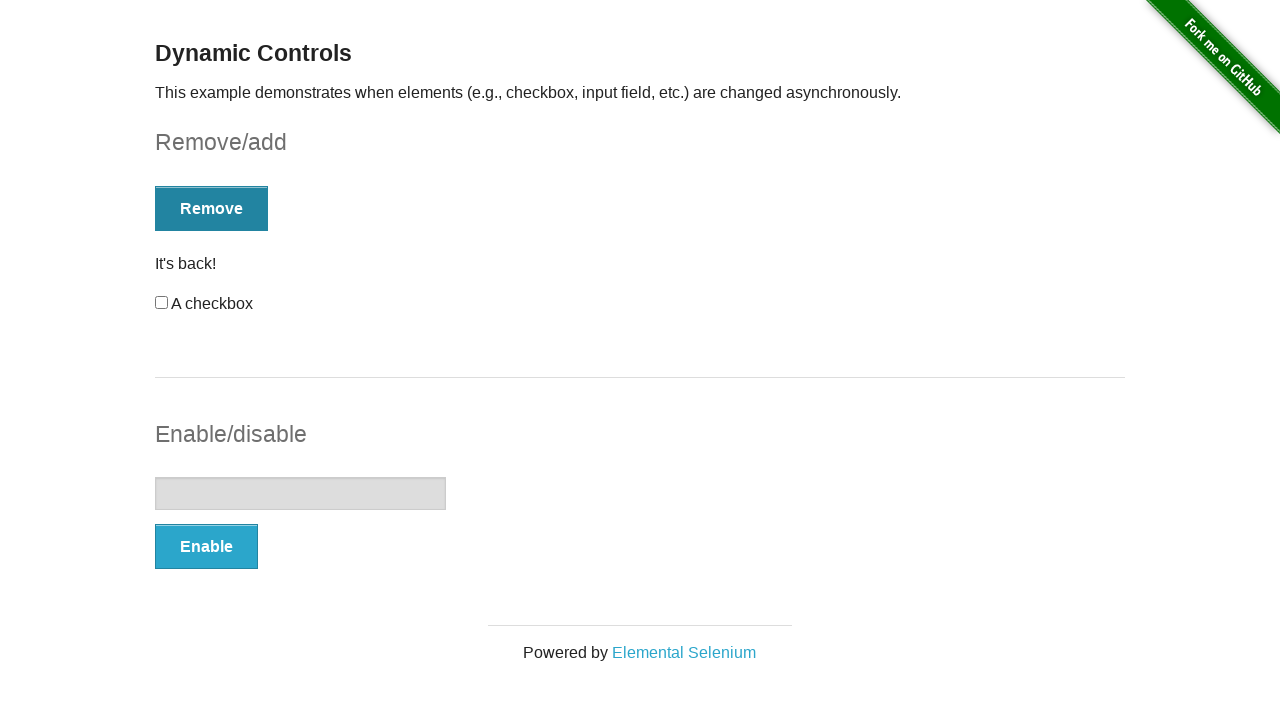

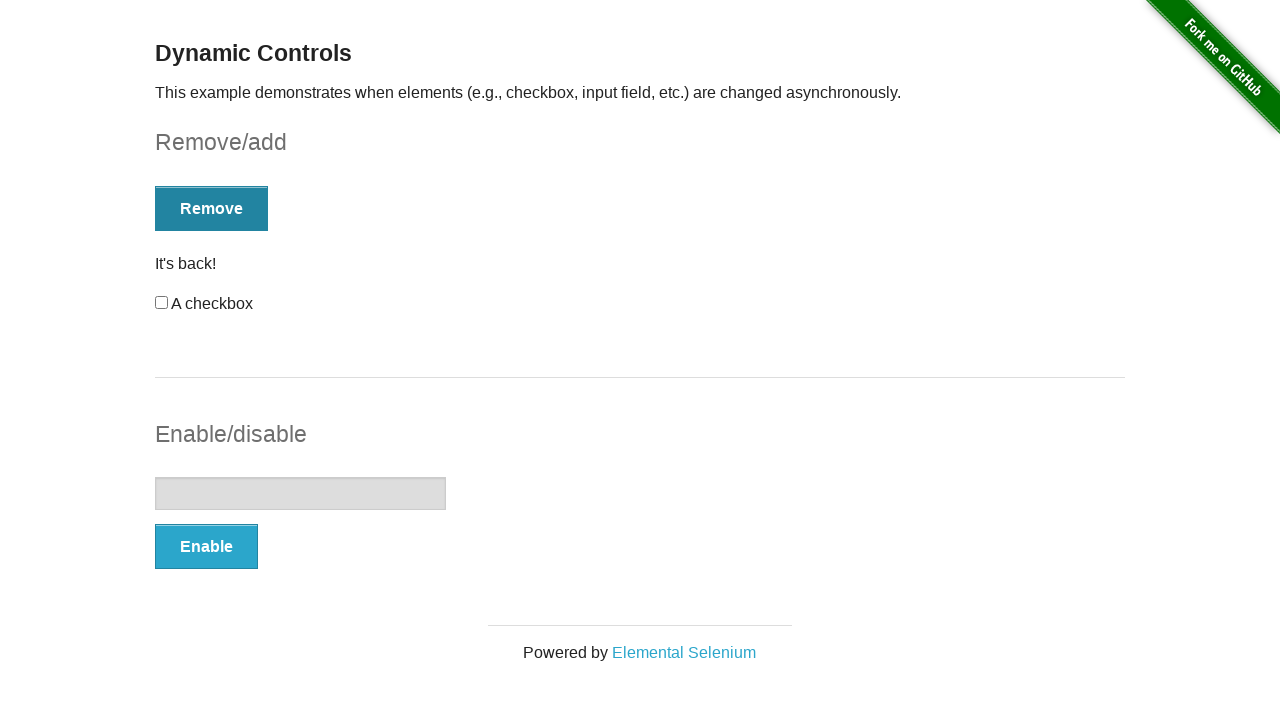